Tests dismissing a JavaScript confirm dialog by clicking the JS Confirm button, dismissing the dialog, and verifying the cancel message

Starting URL: https://the-internet.herokuapp.com/javascript_alerts

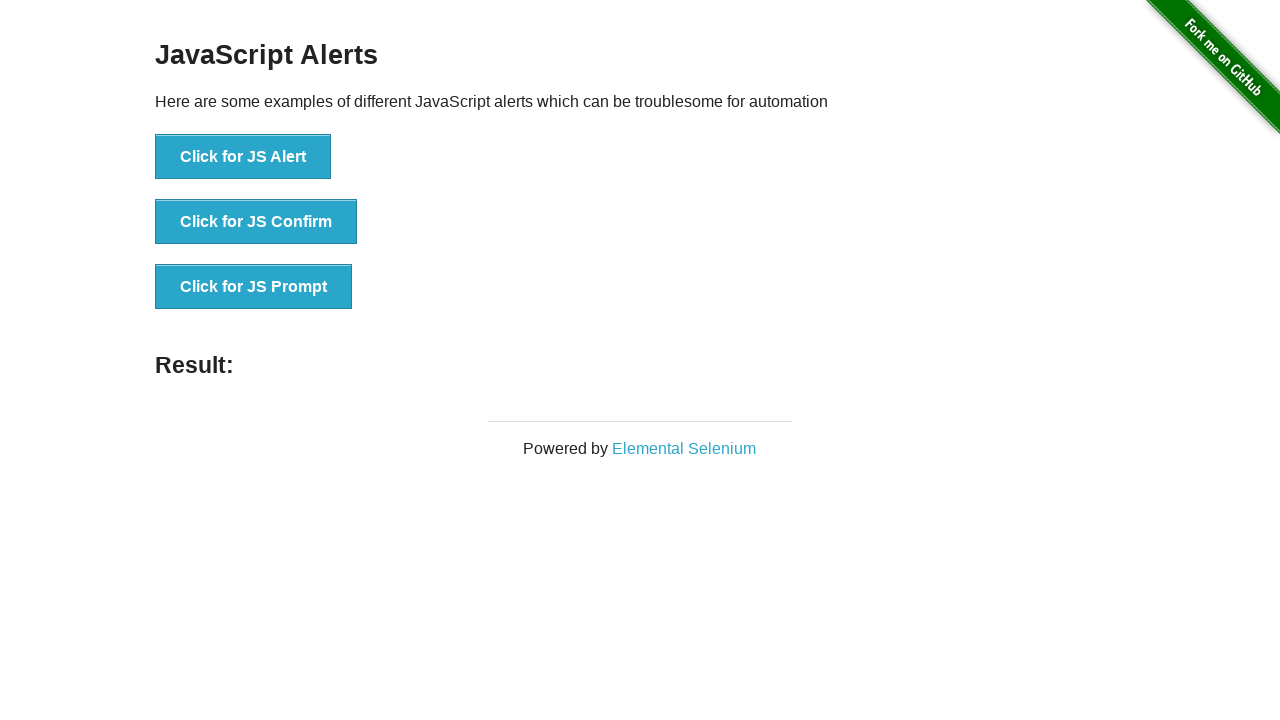

Set up dialog handler to dismiss confirm dialog
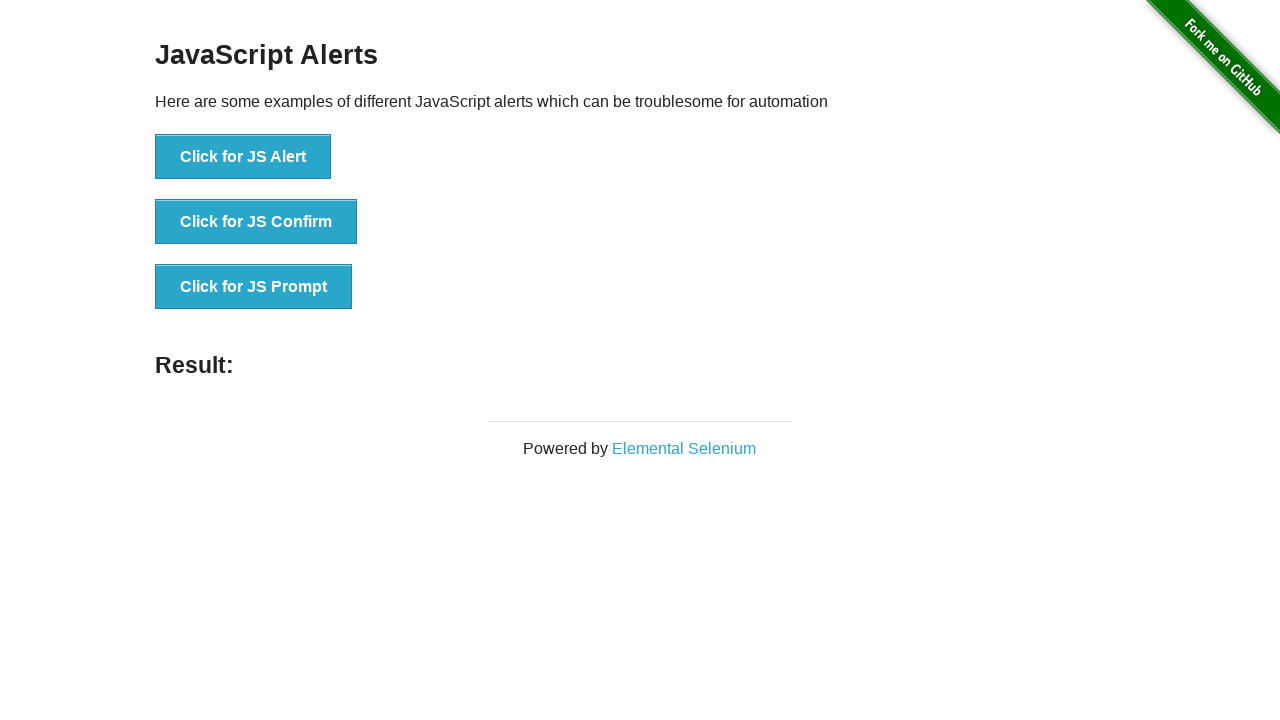

Clicked the JS Confirm button at (256, 222) on xpath=//button[contains(@onclick,'jsConfirm')]
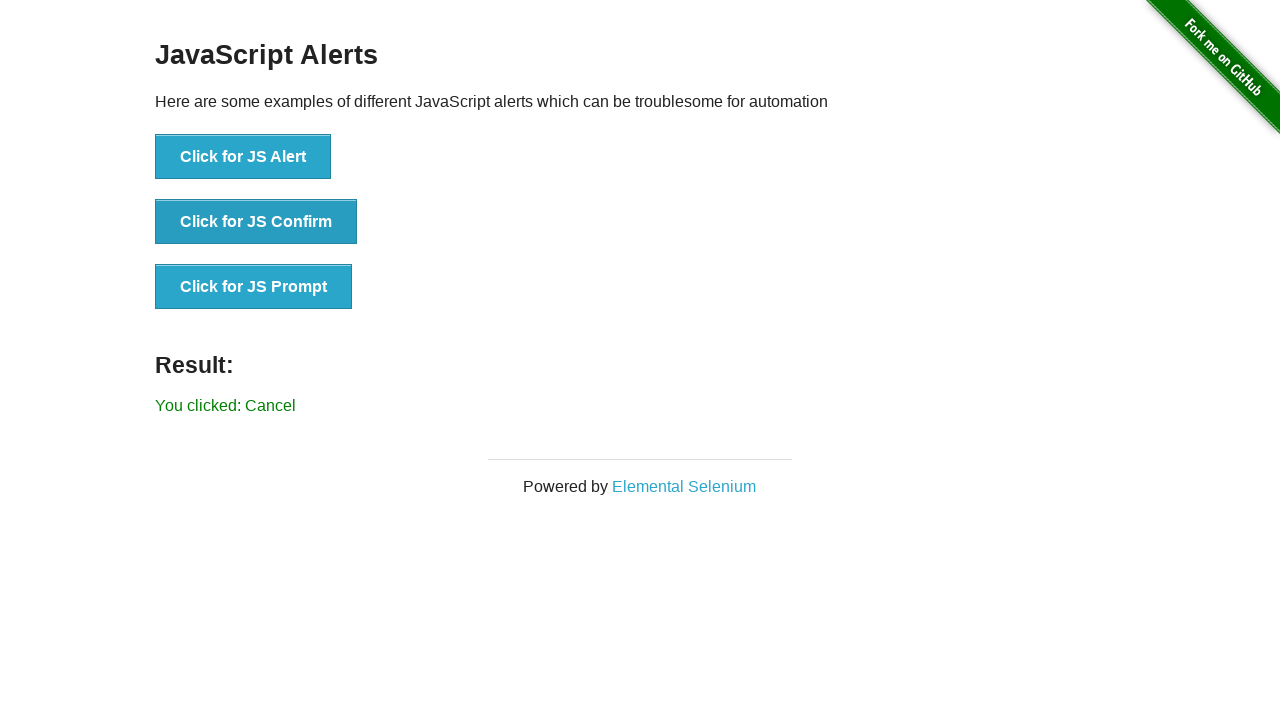

Waited for result message to appear
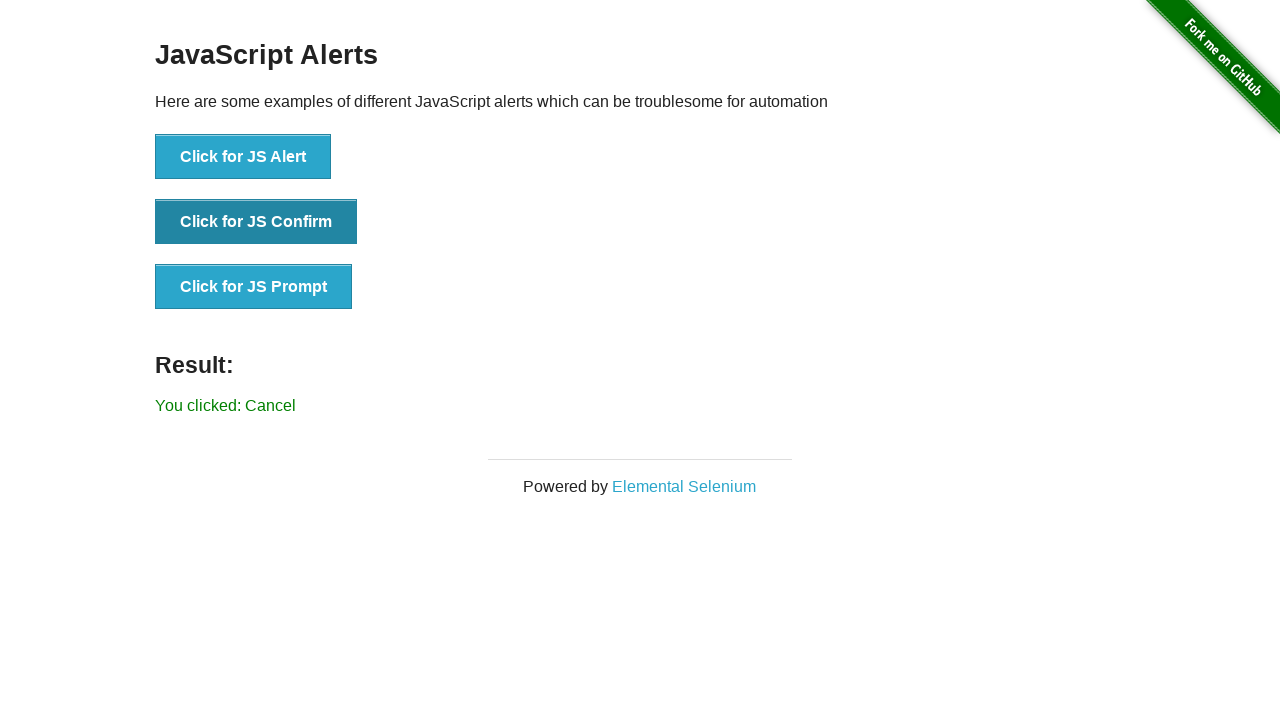

Retrieved result text content
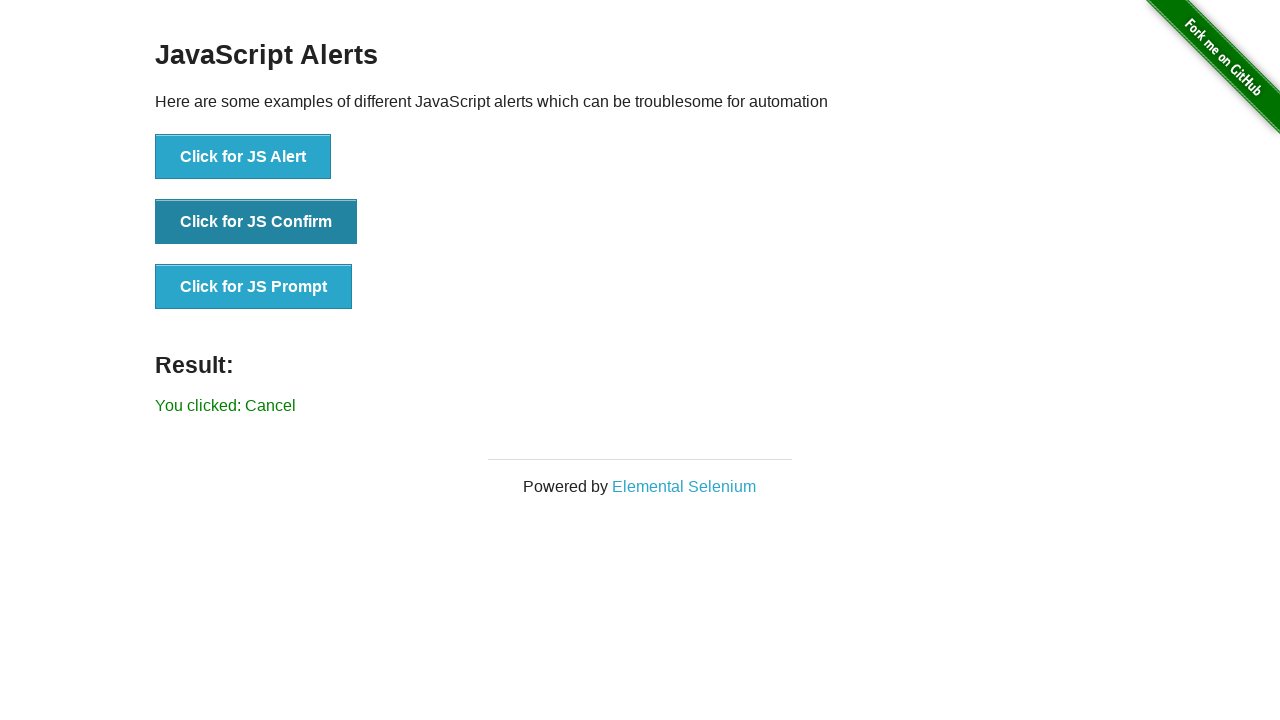

Verified cancel message displayed: 'You clicked: Cancel'
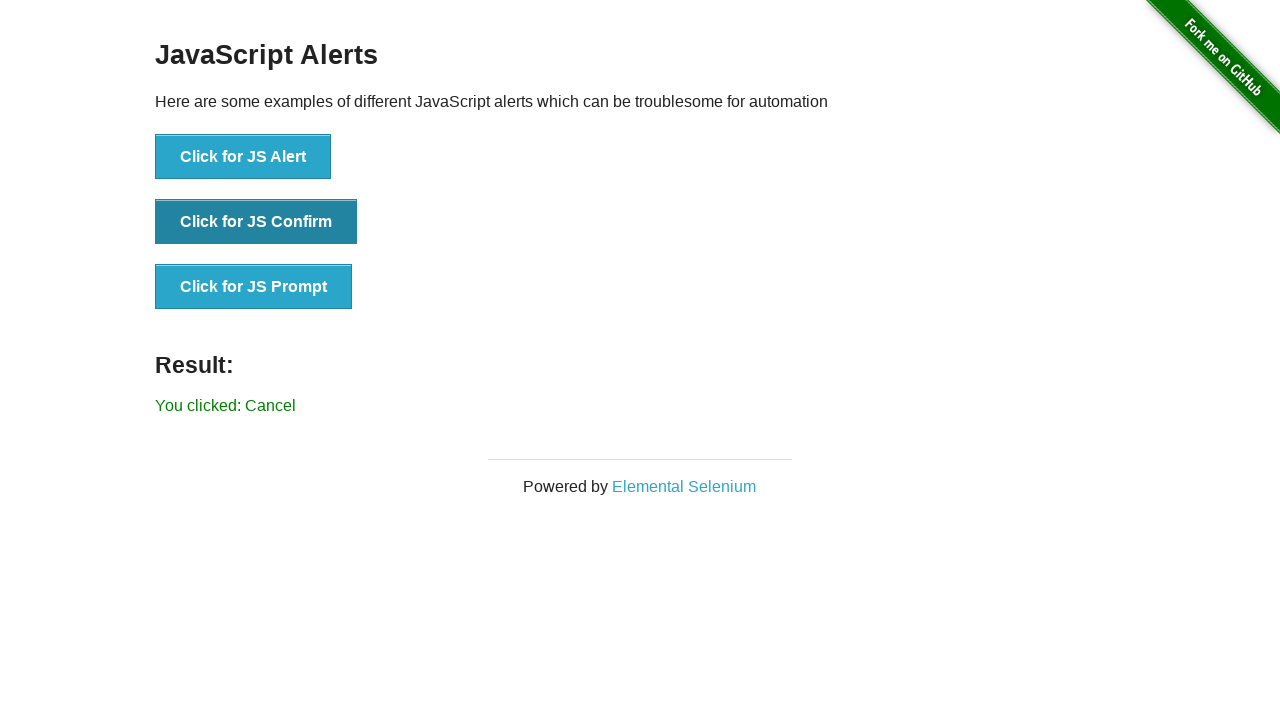

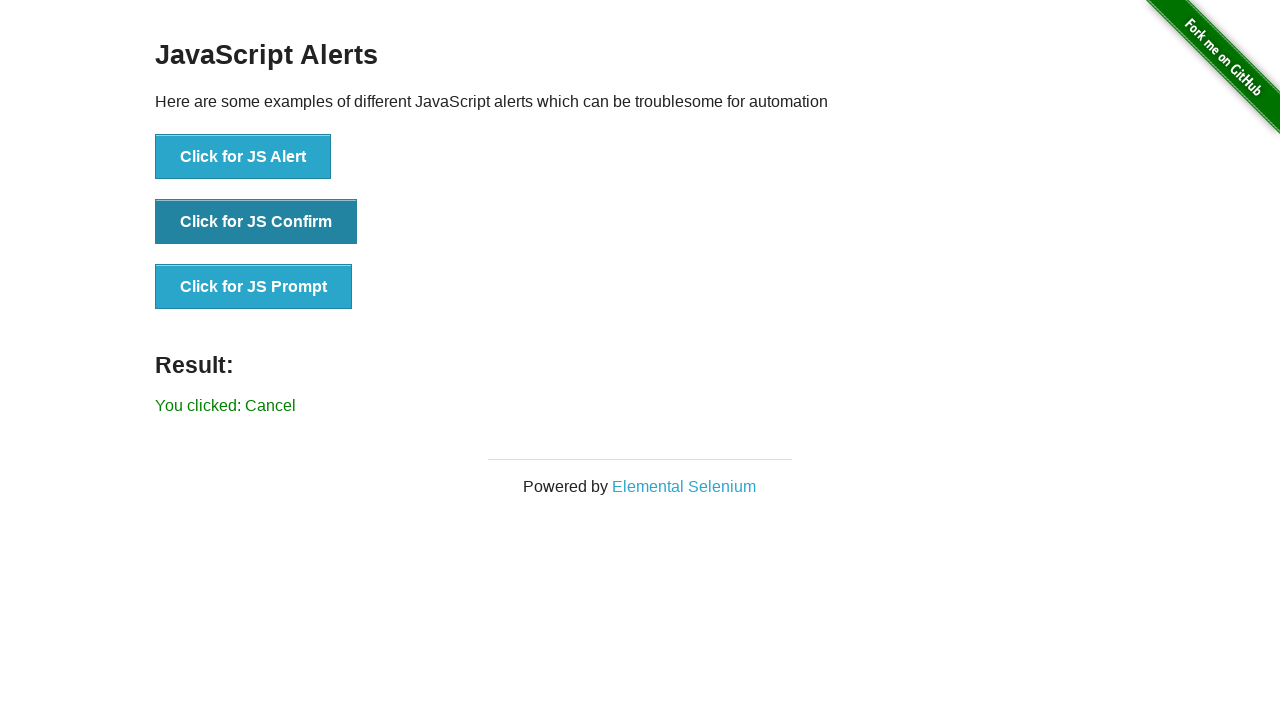